Tests opting out of A/B tests by adding an opt-out cookie before navigating to the split test page, then verifying the page shows "No A/B Test"

Starting URL: http://the-internet.herokuapp.com

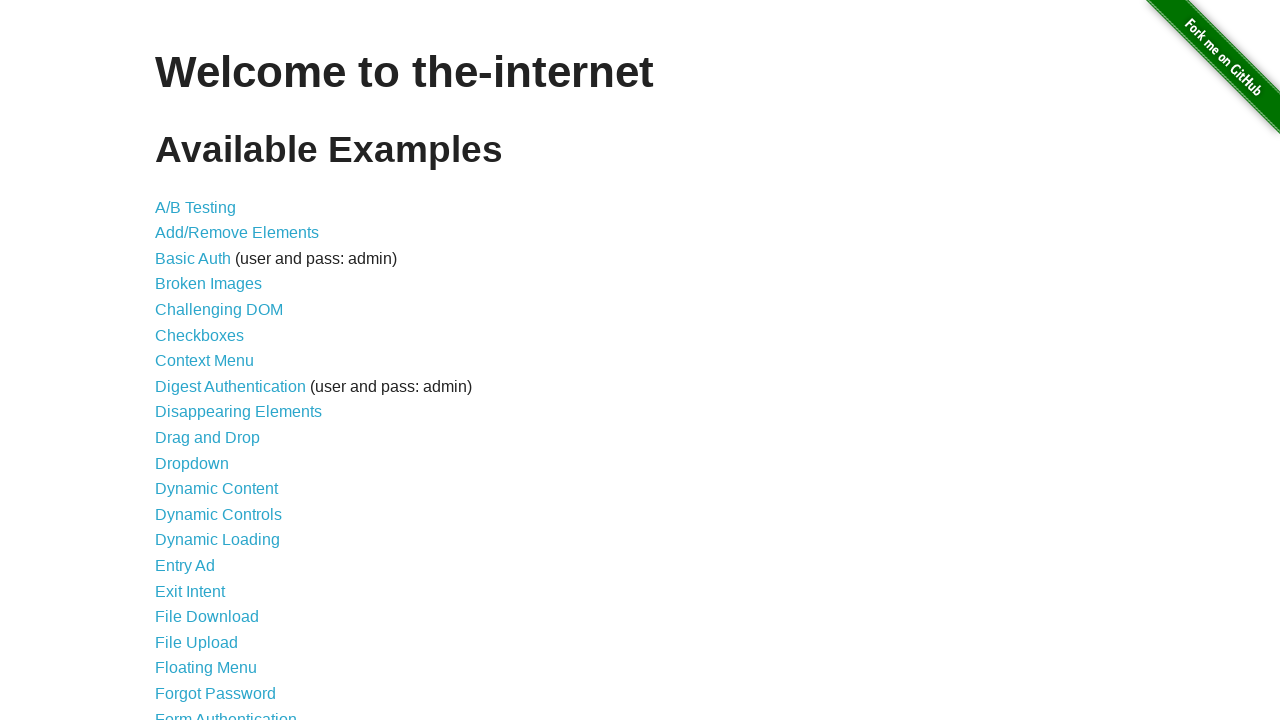

Added optimizelyOptOut cookie to opt out of A/B tests
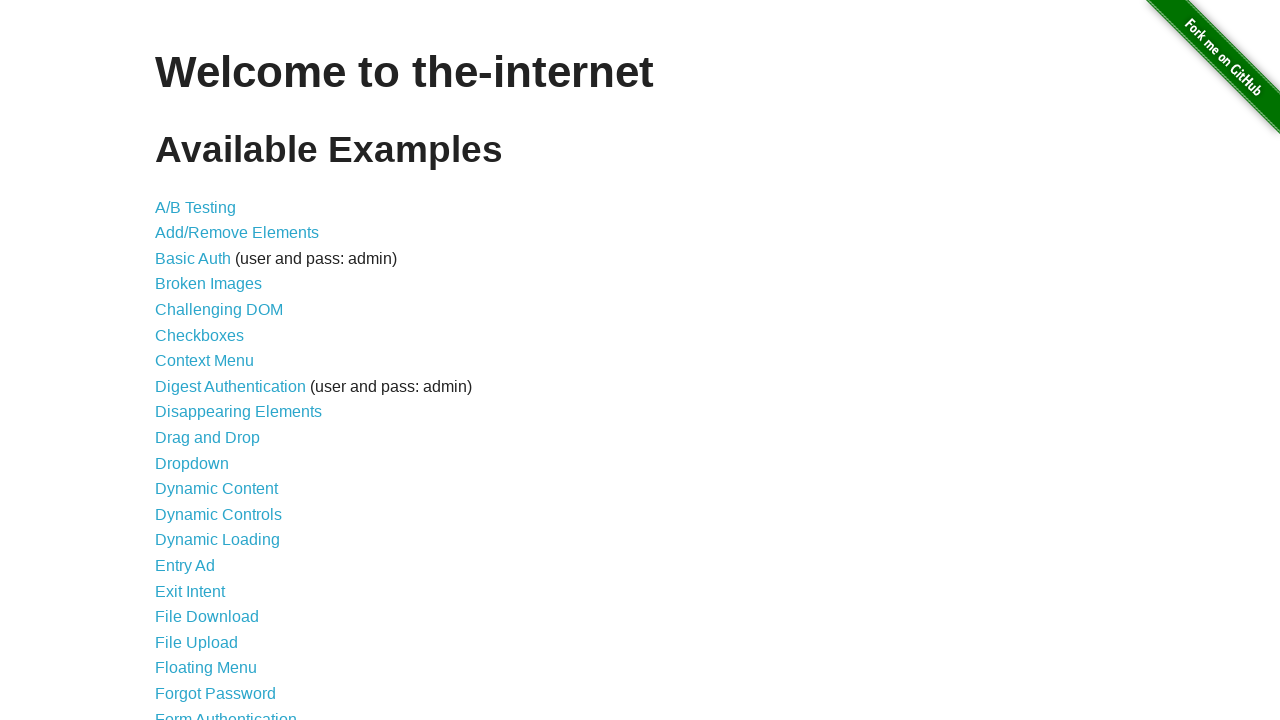

Navigated to the A/B test page
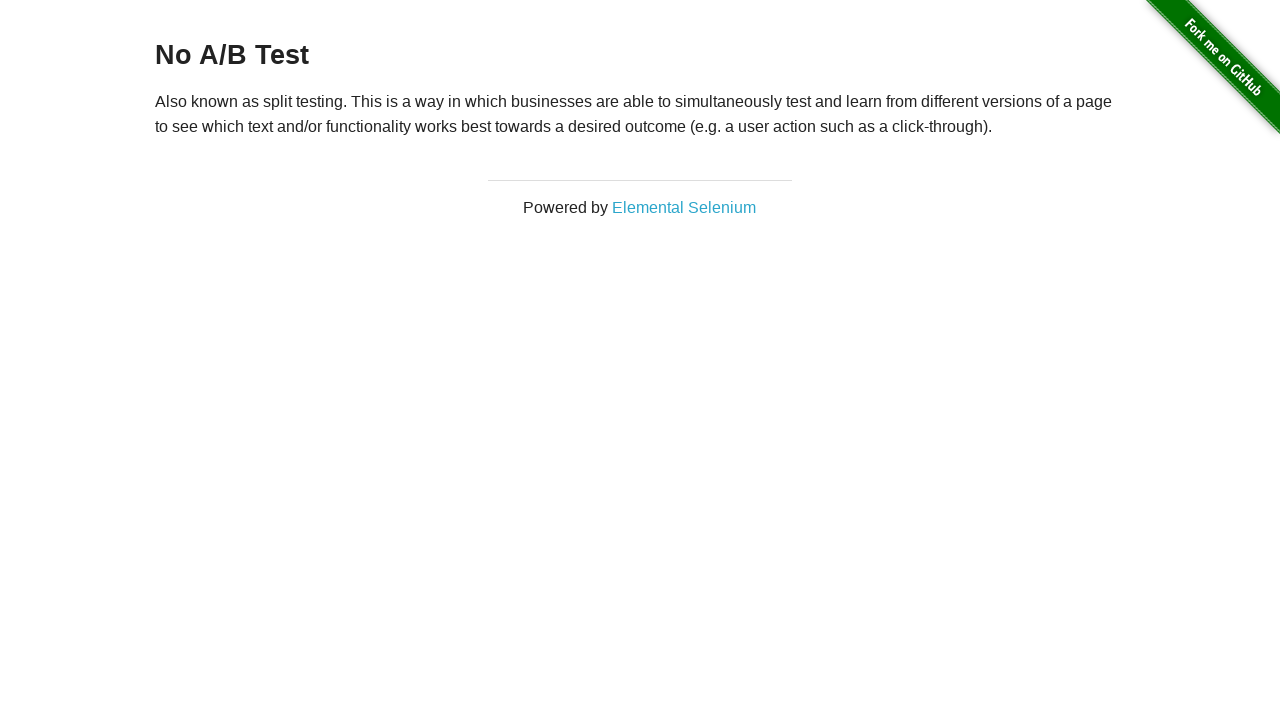

Retrieved heading text from page
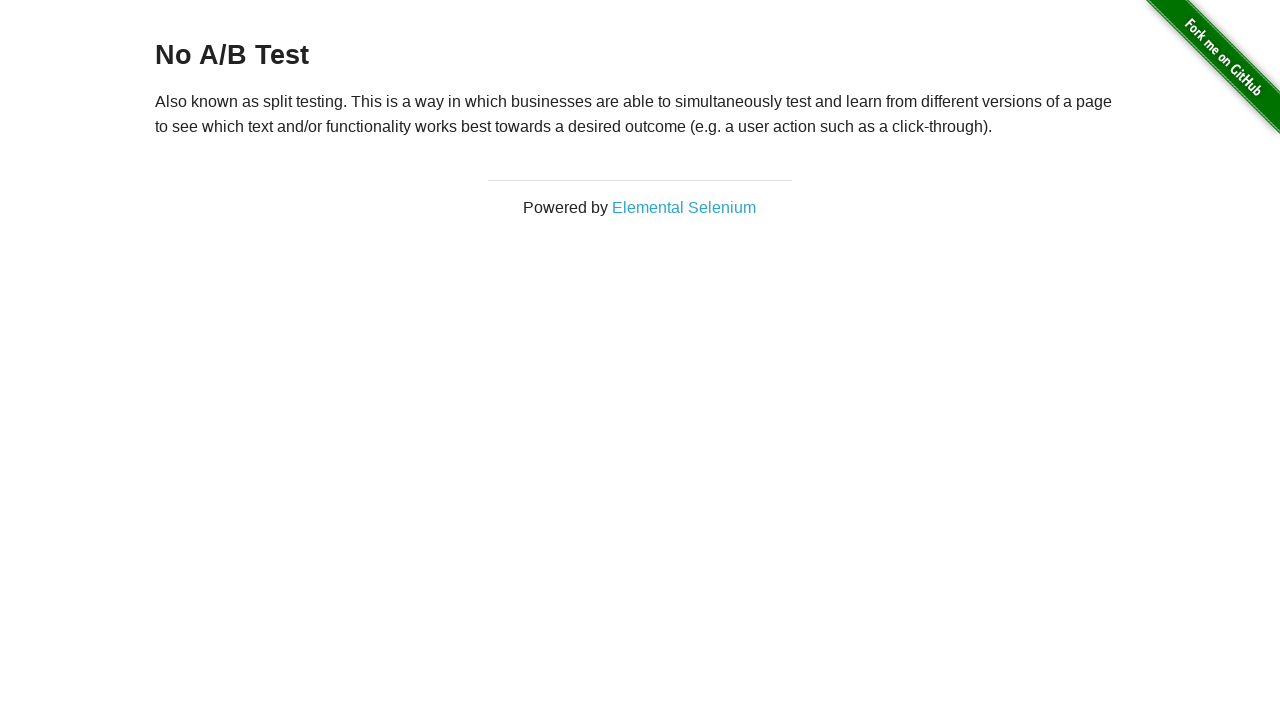

Verified page displays 'No A/B Test' heading - opt-out successful
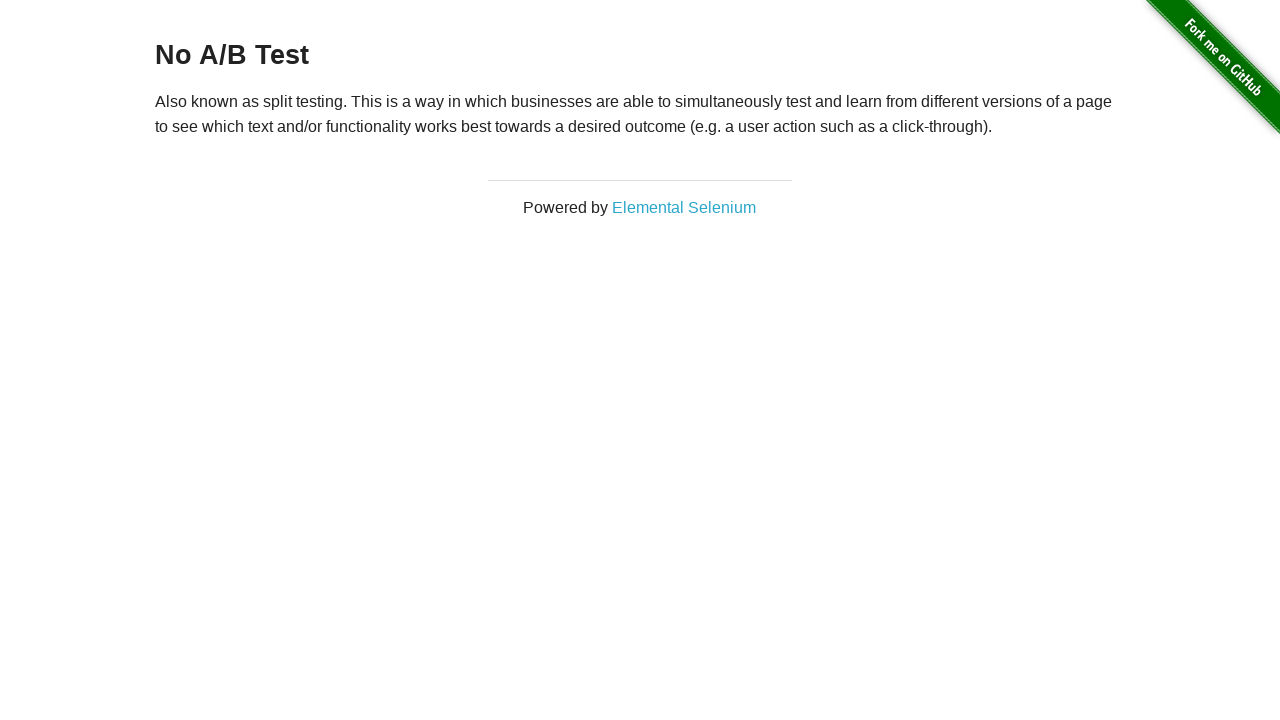

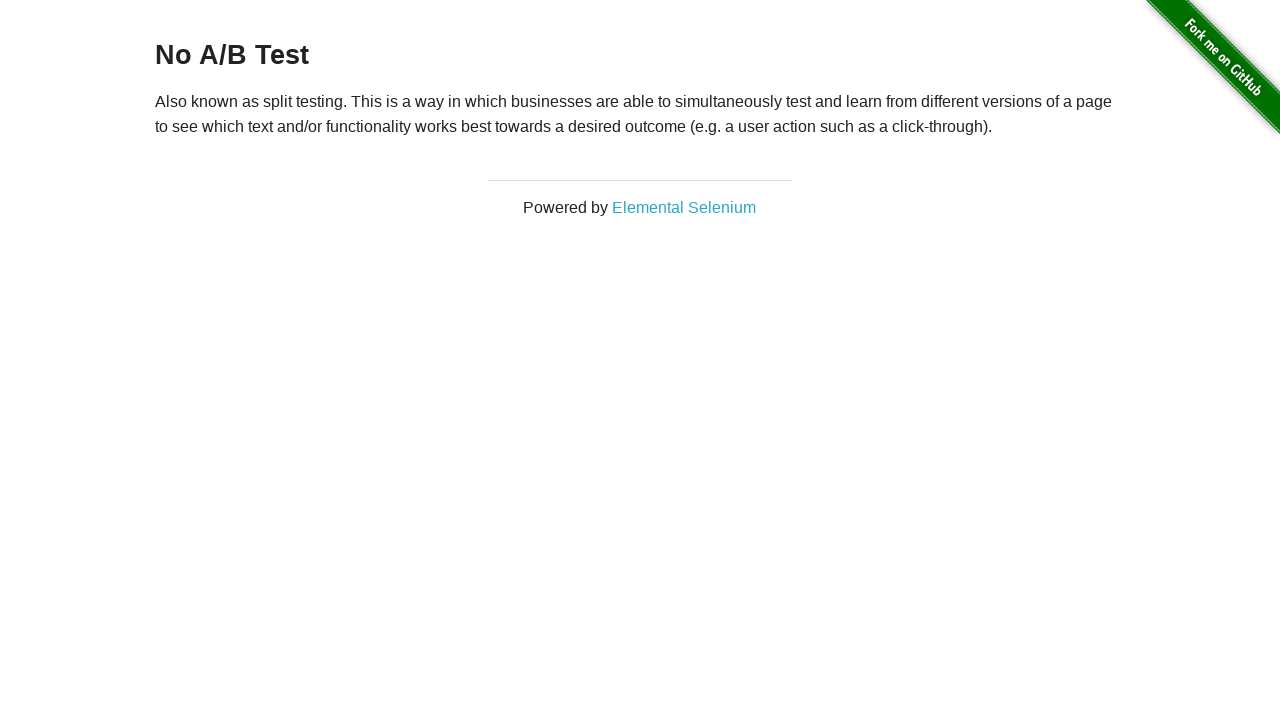